Searches for and downloads an audio message from the Branham website by entering a search code and clicking download

Starting URL: https://branham.org/MessageAudio

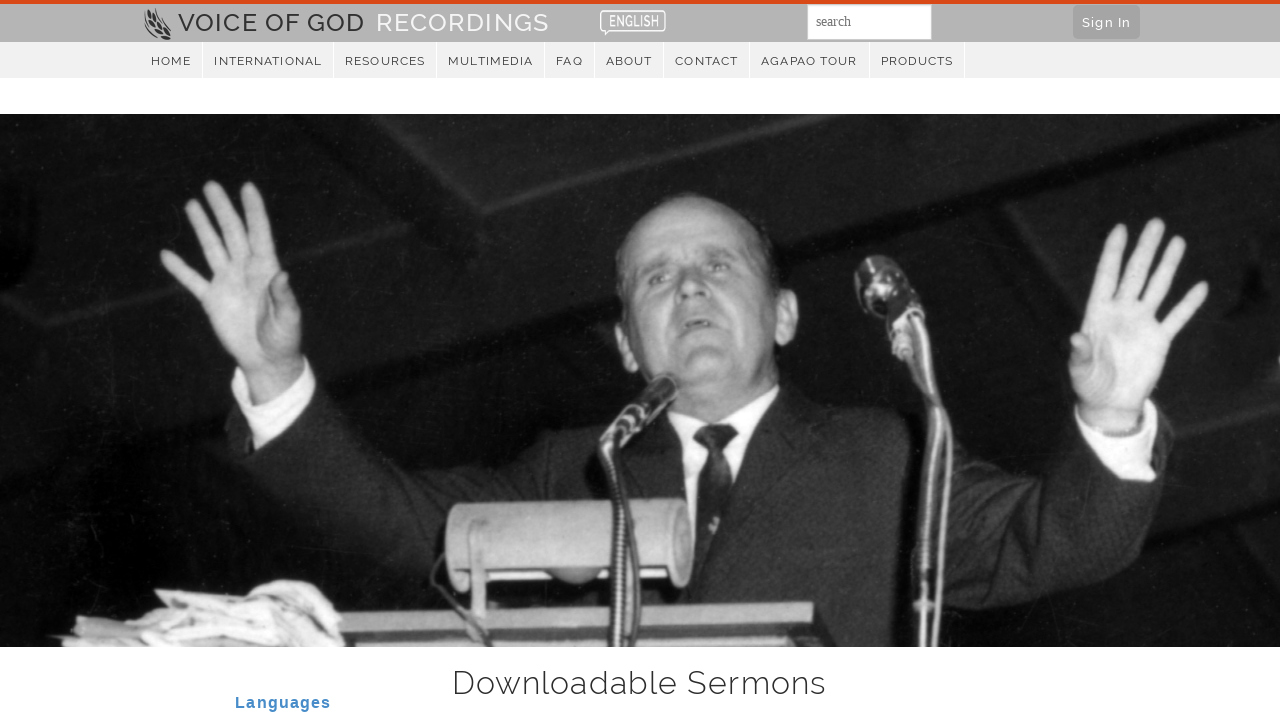

Filled search box with message code '65-0418E' on input[name='ctl00$main$criteria']
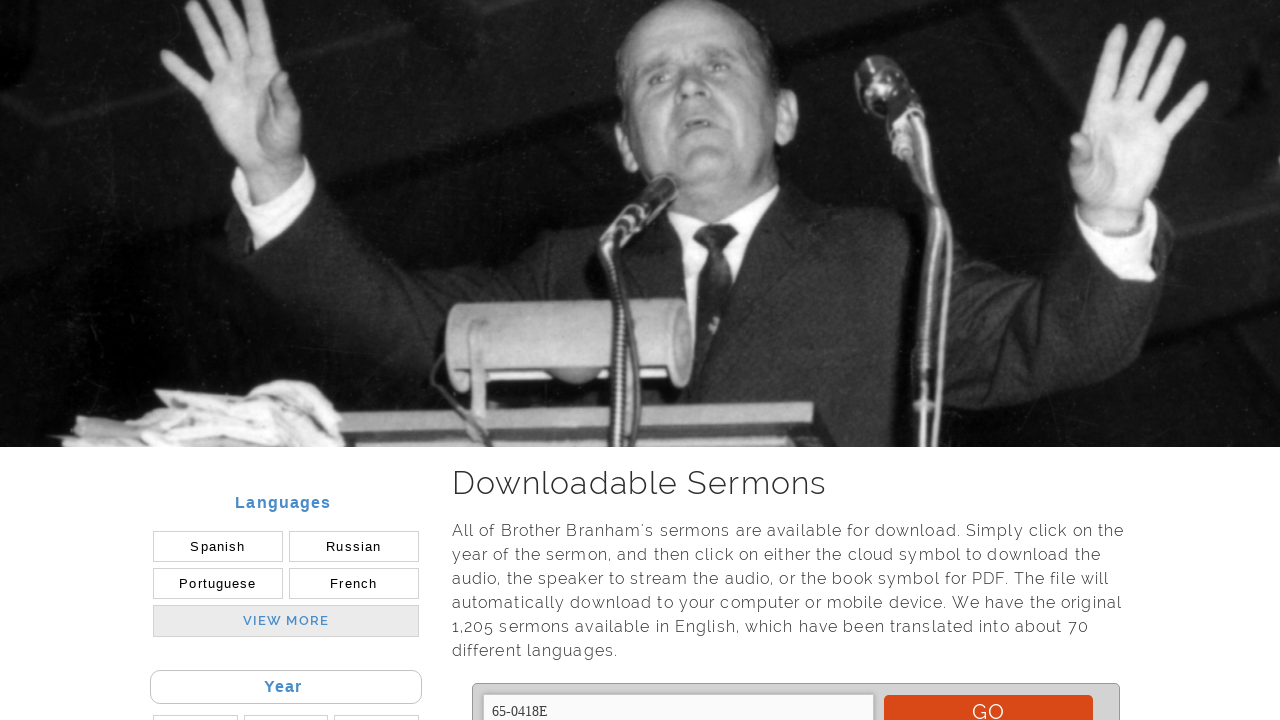

Clicked search button at (988, 703) on xpath=/html/body/form/div[3]/div[6]/div/div[2]/div[2]/div[2]/div[1]/div[2]/a
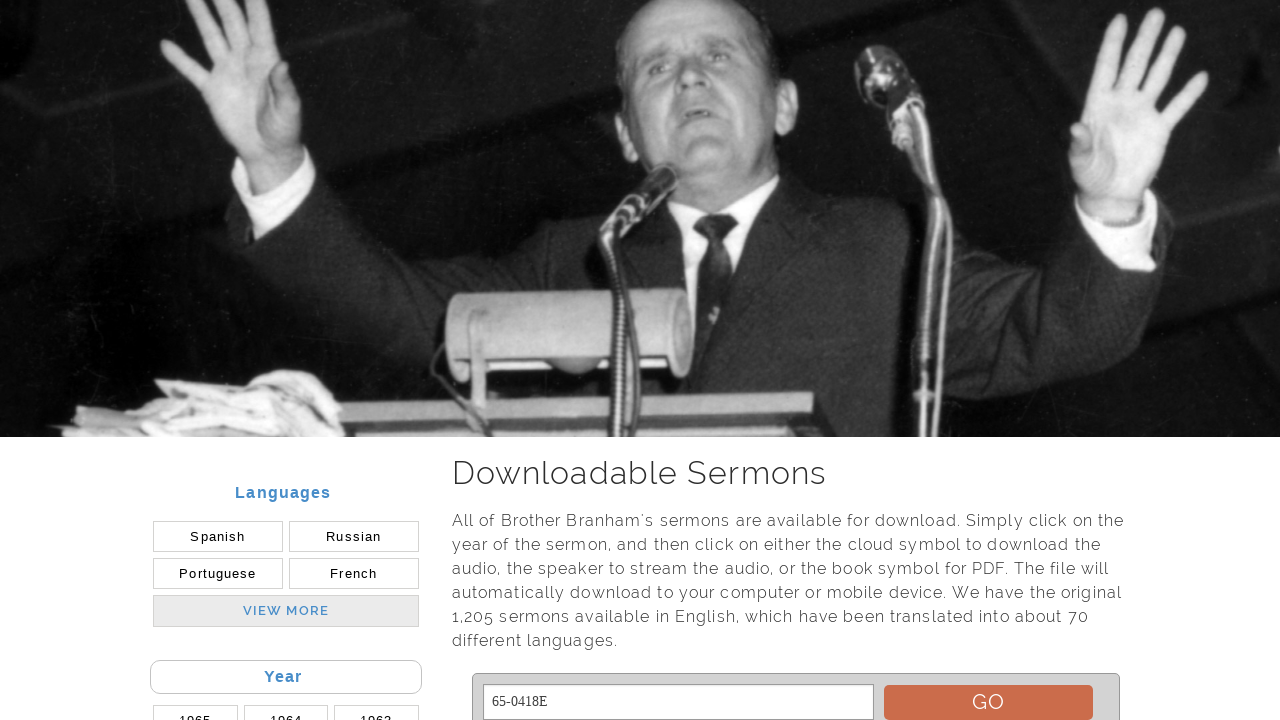

Waited for search results to load
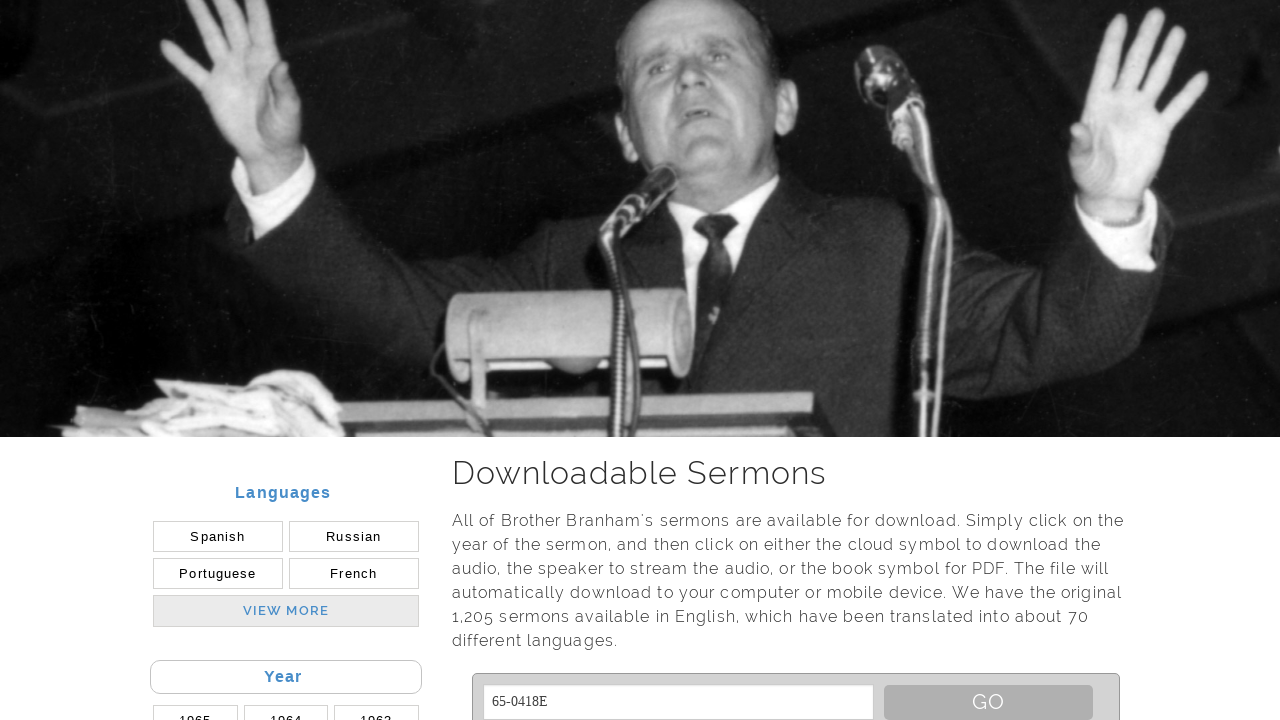

Clicked download button for audio file at (1063, 362) on xpath=/html/body/form/div[3]/div[6]/div/div[2]/div[2]/div[4]/div/div[2]/span/div
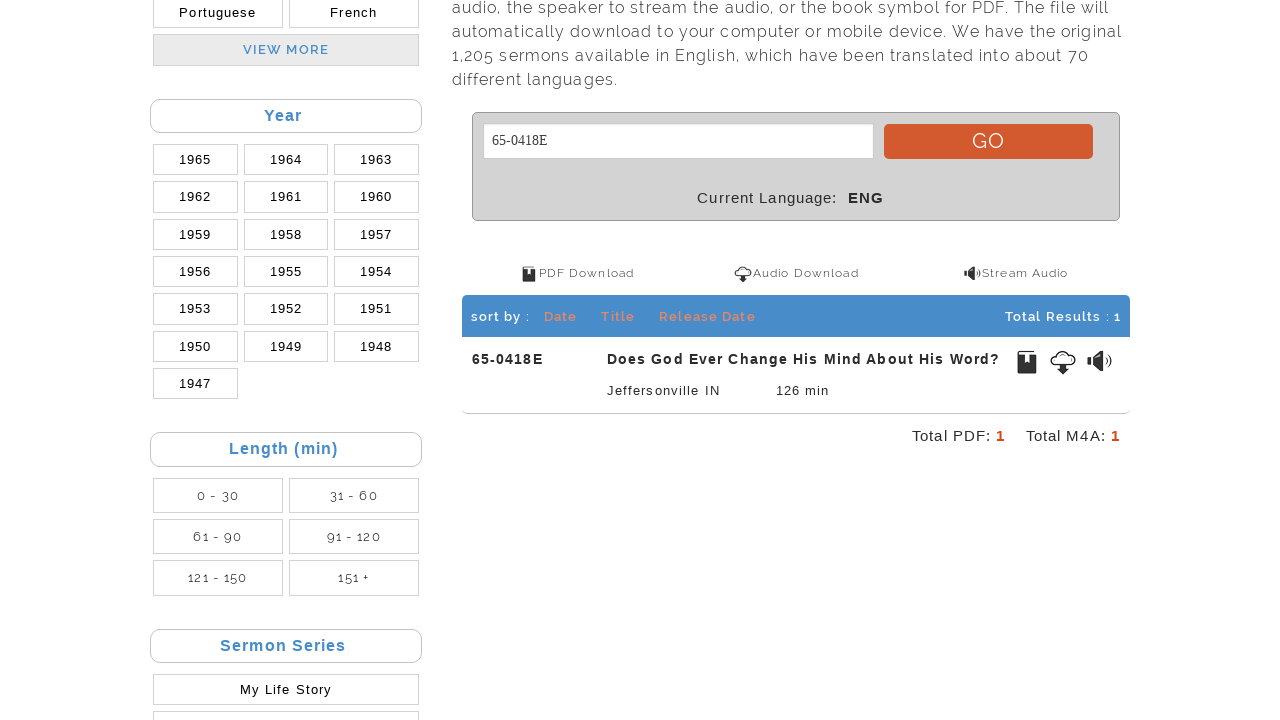

Waited for audio file download to complete
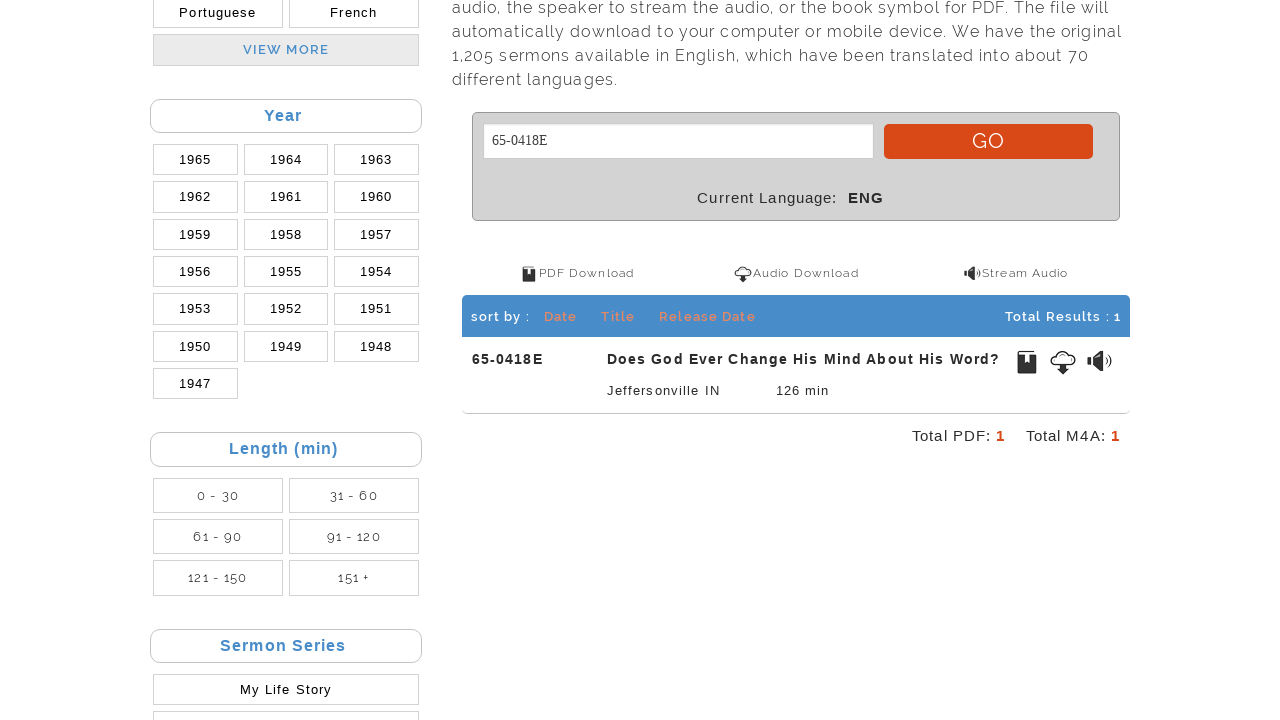

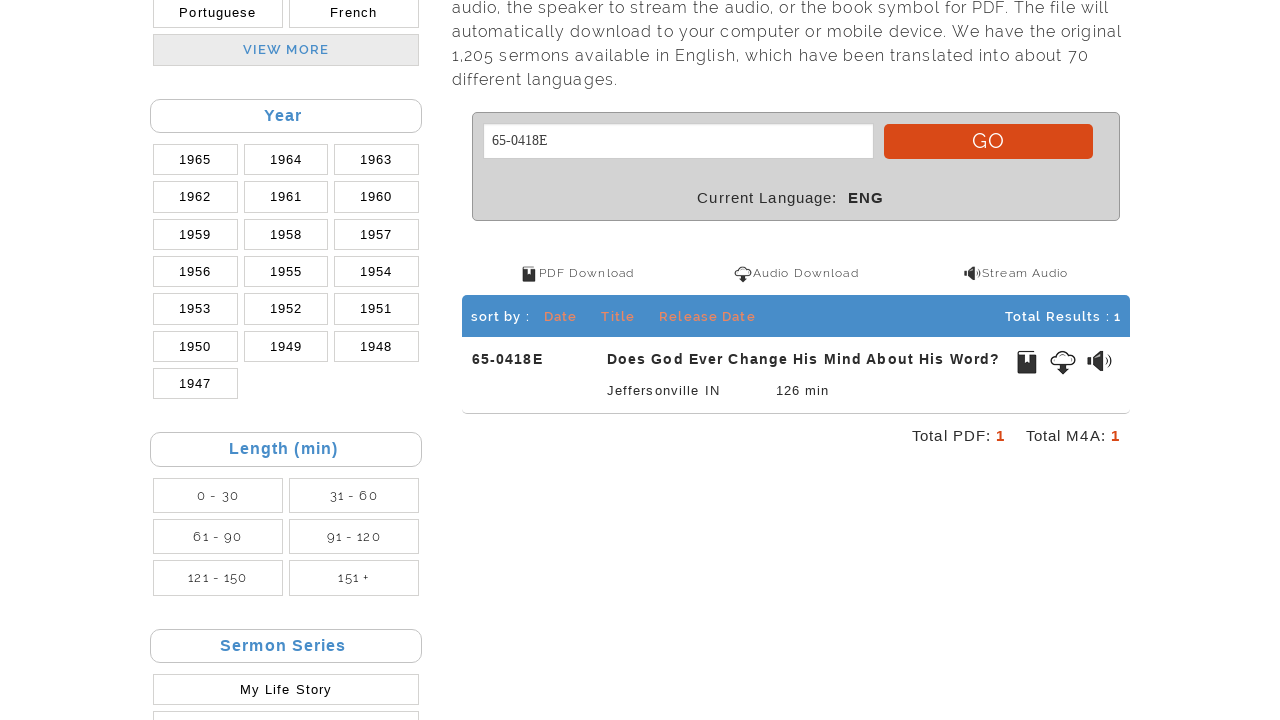